Tests adding todo items to the list by creating two items and verifying they appear in the list

Starting URL: https://demo.playwright.dev/todomvc

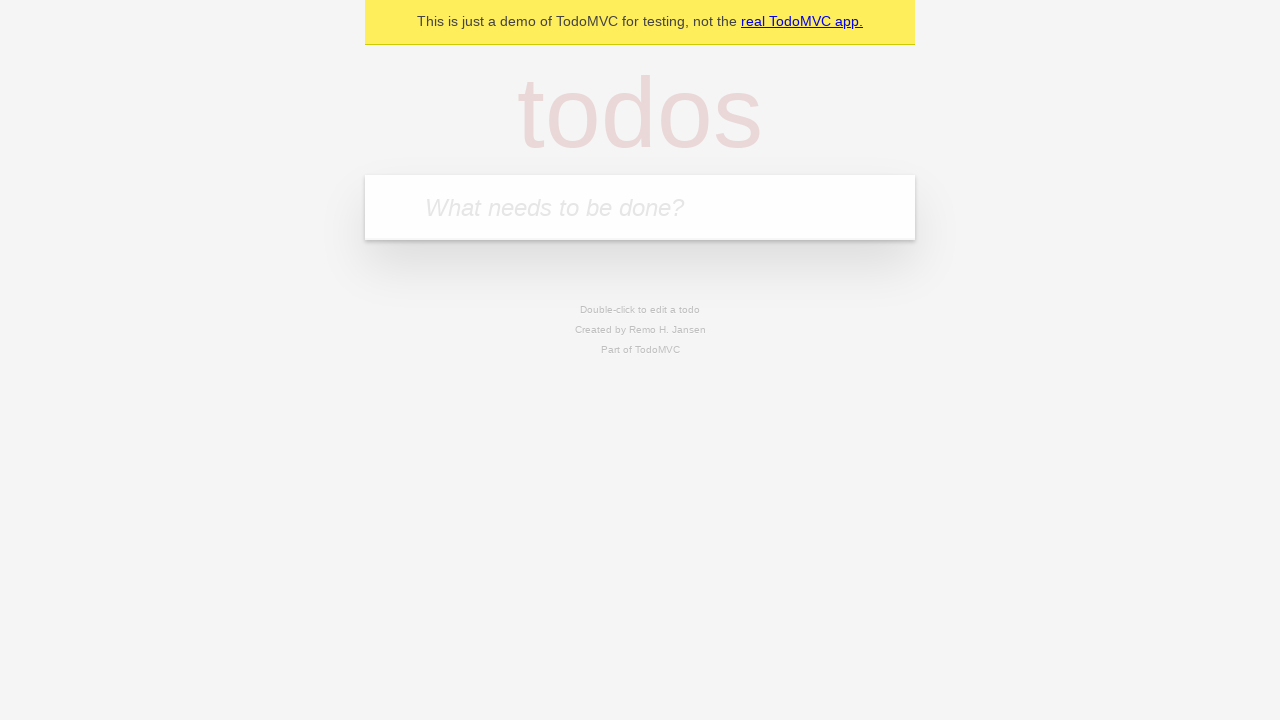

Filled todo input field with 'buy some cheese' on internal:attr=[placeholder="What needs to be done?"i]
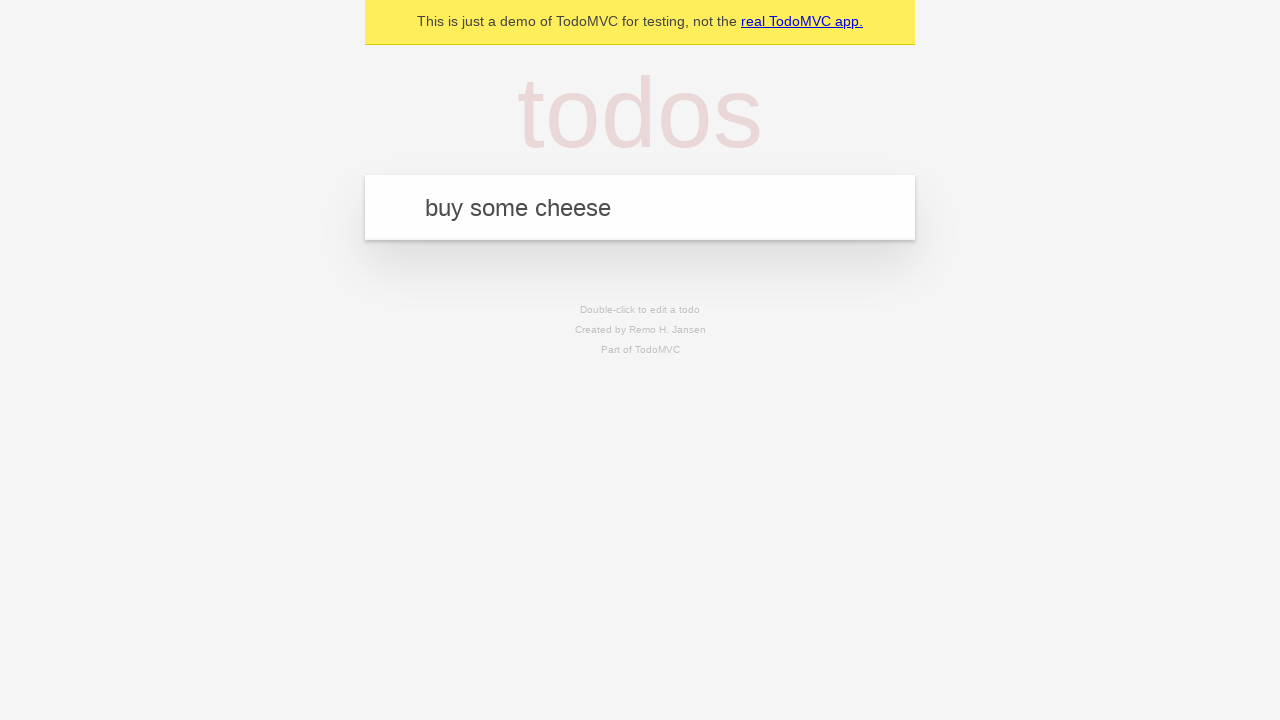

Pressed Enter to create first todo item on internal:attr=[placeholder="What needs to be done?"i]
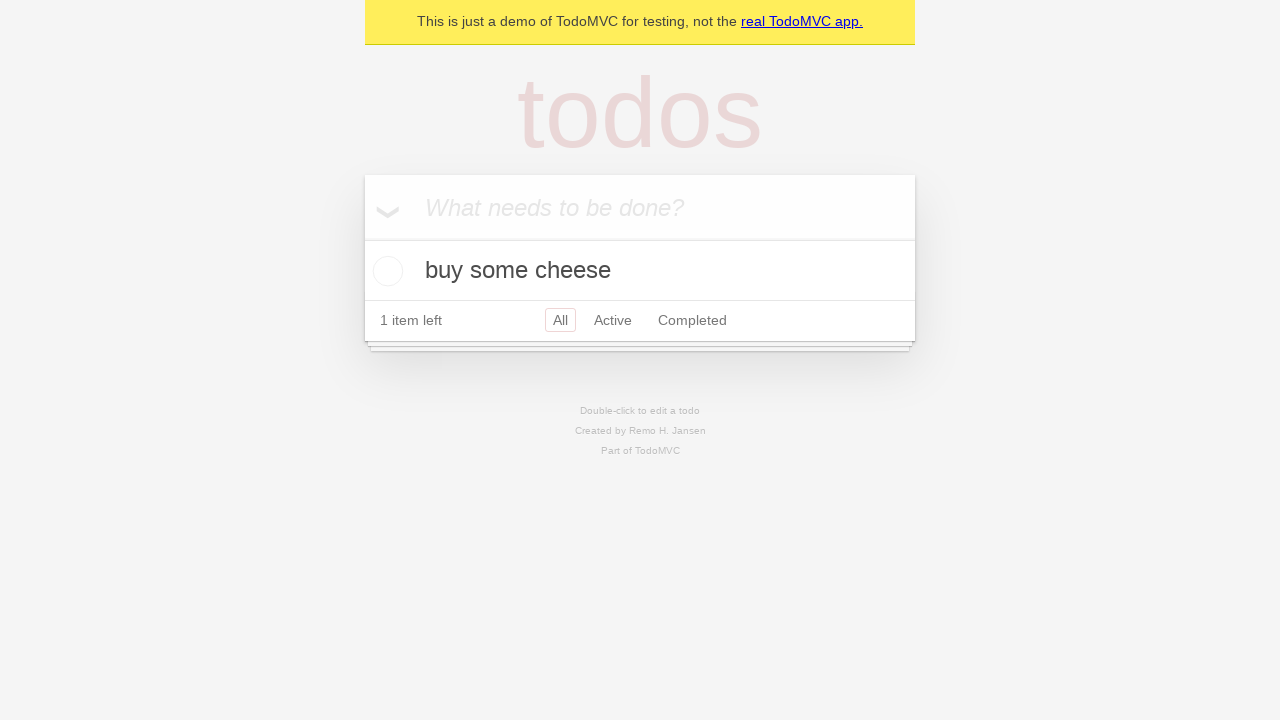

First todo item appeared in the list
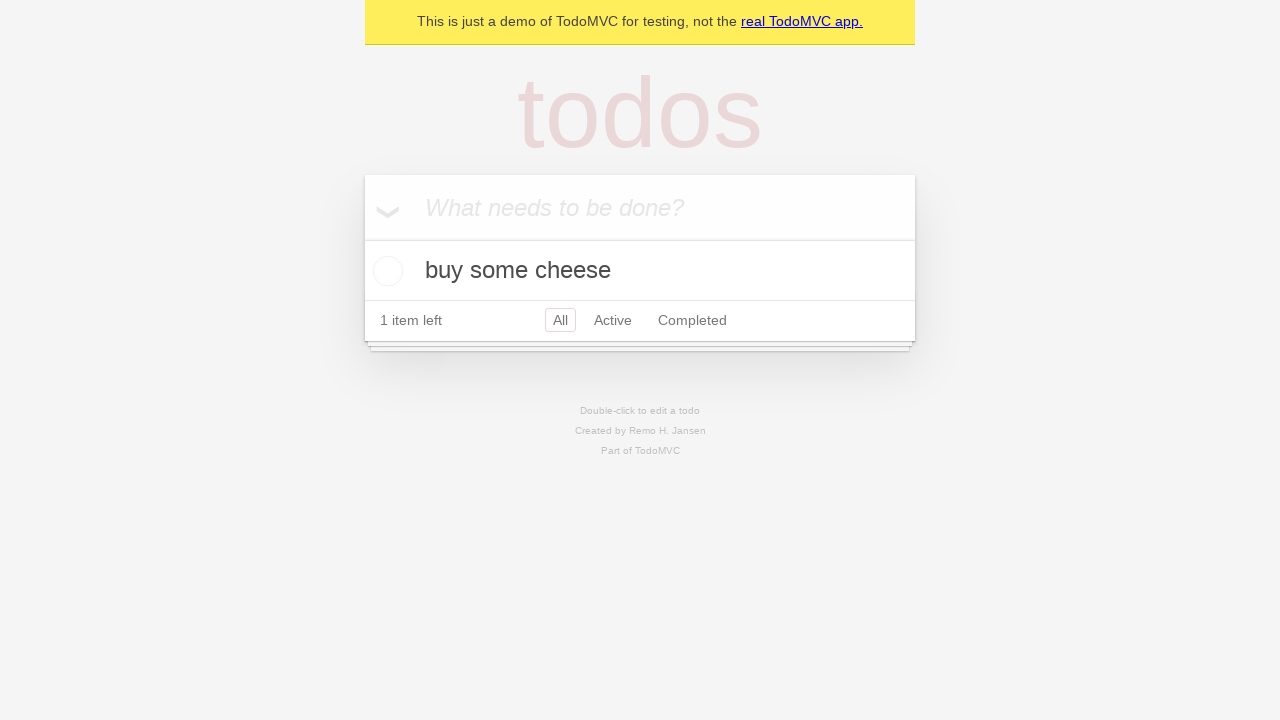

Filled todo input field with 'feed the cat' on internal:attr=[placeholder="What needs to be done?"i]
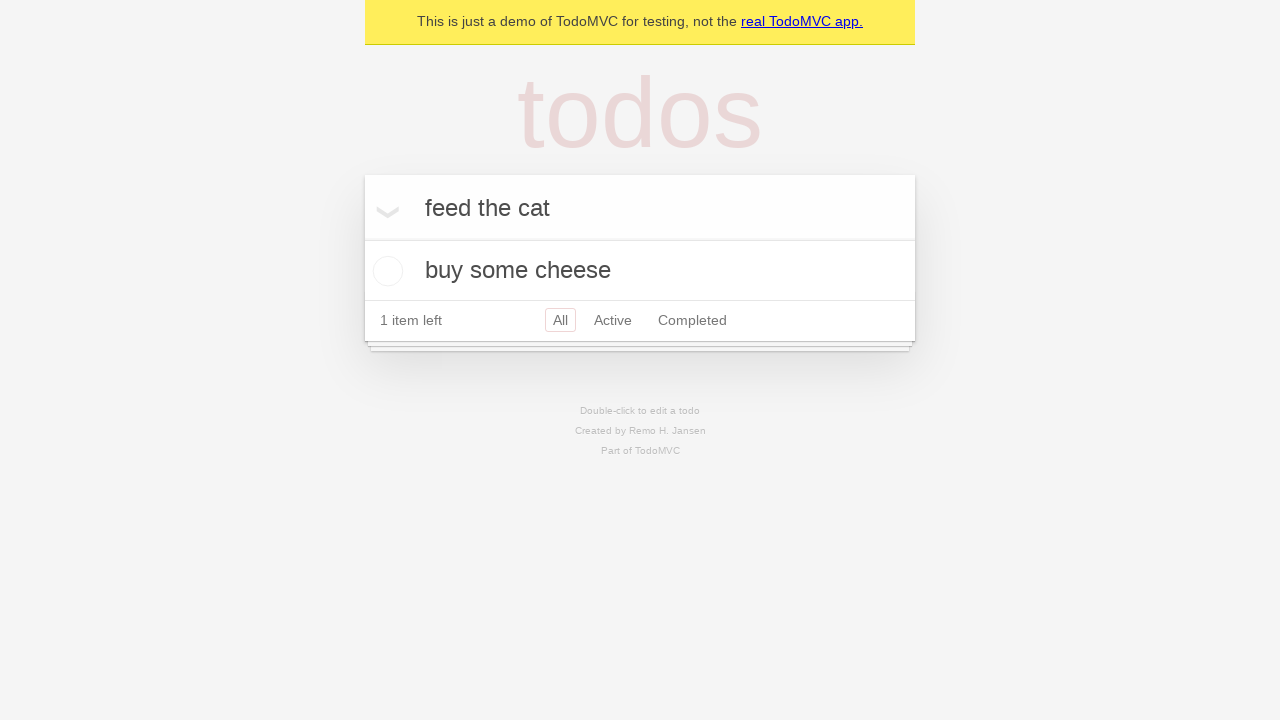

Pressed Enter to create second todo item on internal:attr=[placeholder="What needs to be done?"i]
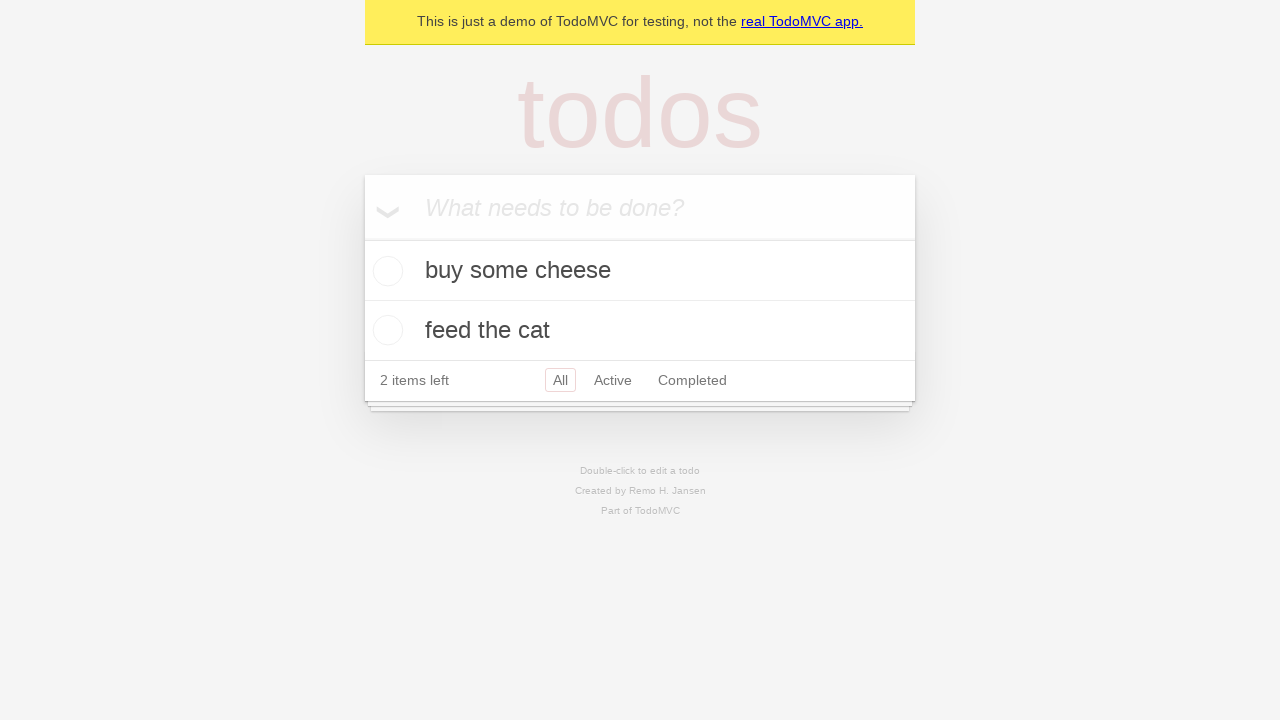

Second todo item appeared in the list
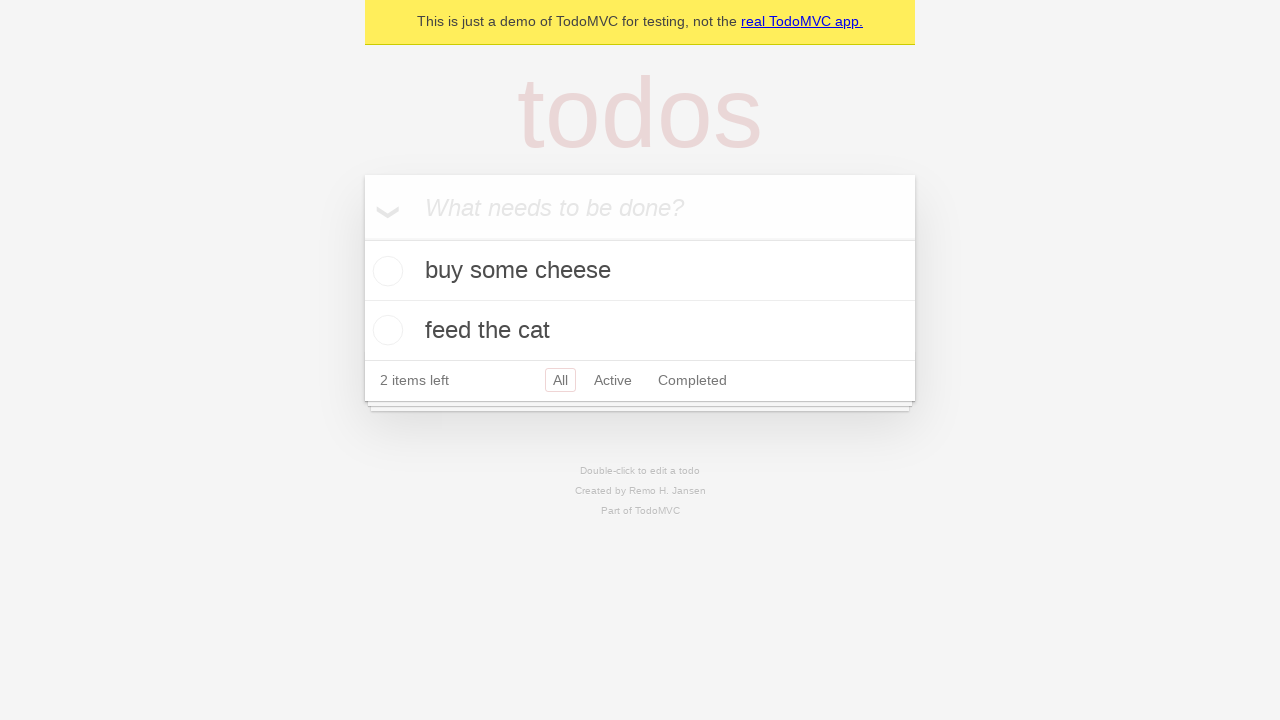

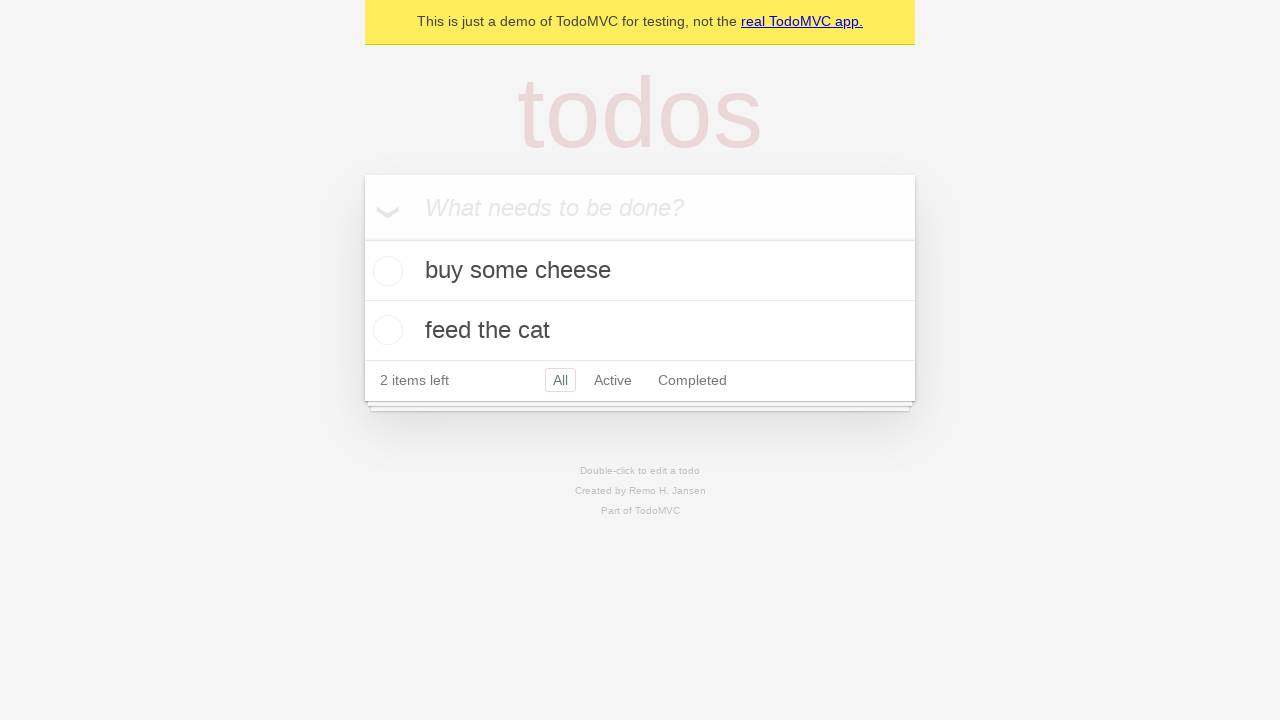